Verifies that the Sauce Labs guinea pig test page has the correct page title containing "I am a page title - Sauce Labs"

Starting URL: https://saucelabs.com/test/guinea-pig

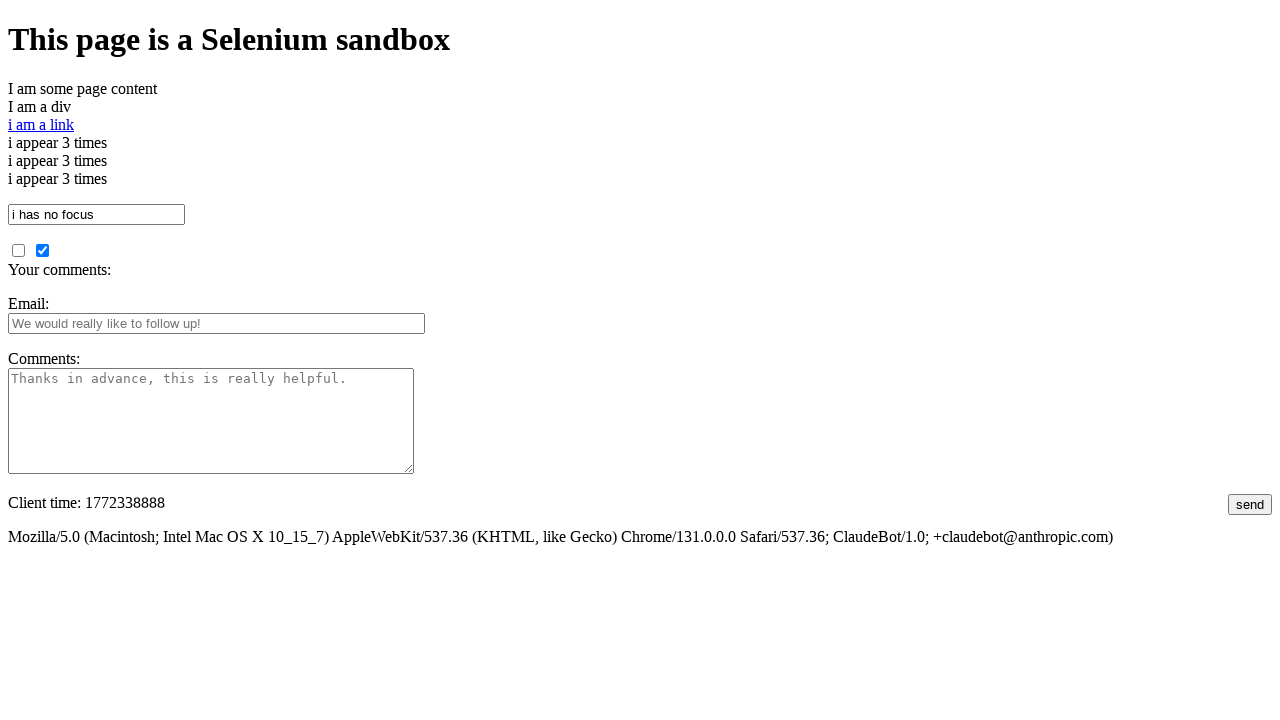

Navigated to Sauce Labs guinea pig test page
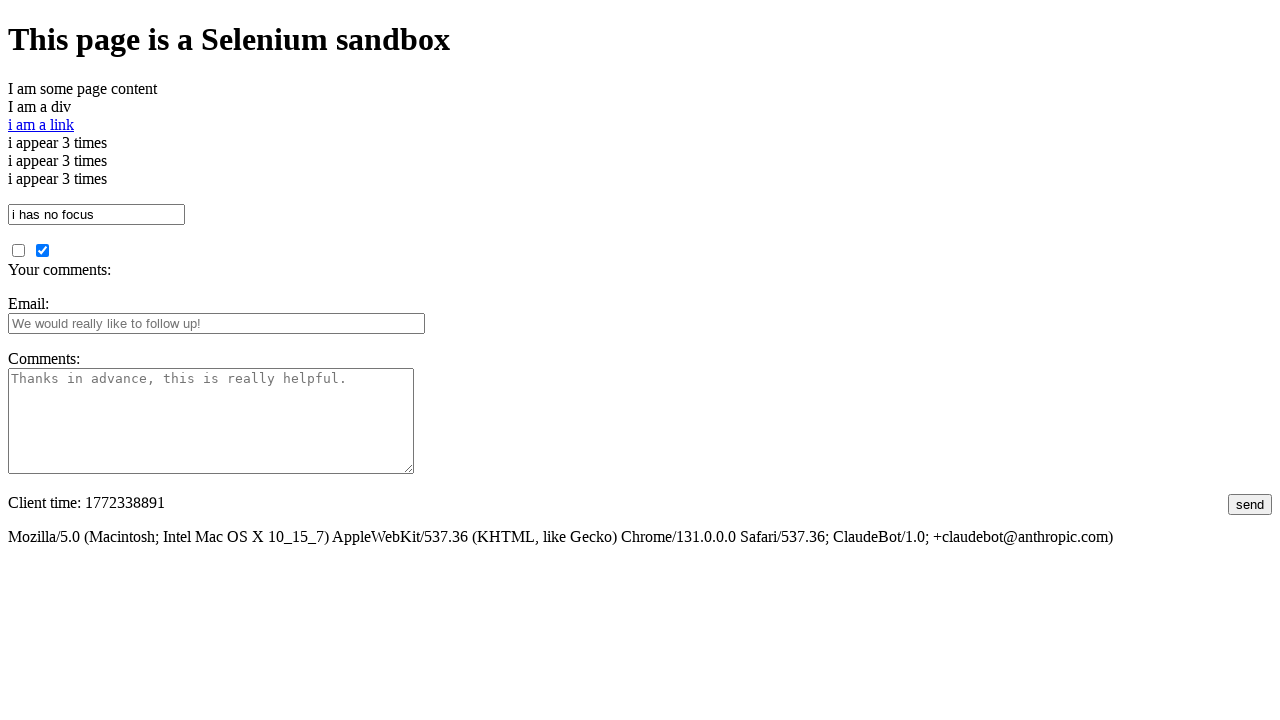

Verified page title contains 'I am a page title - Sauce Labs'
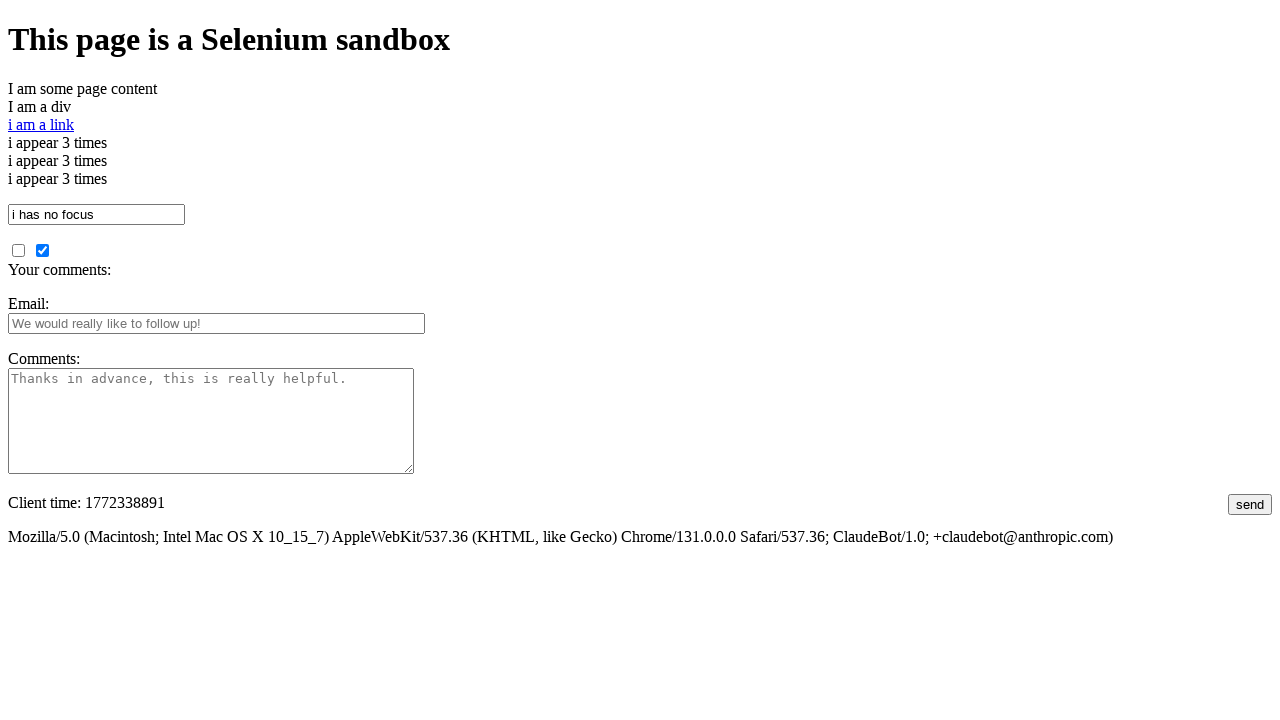

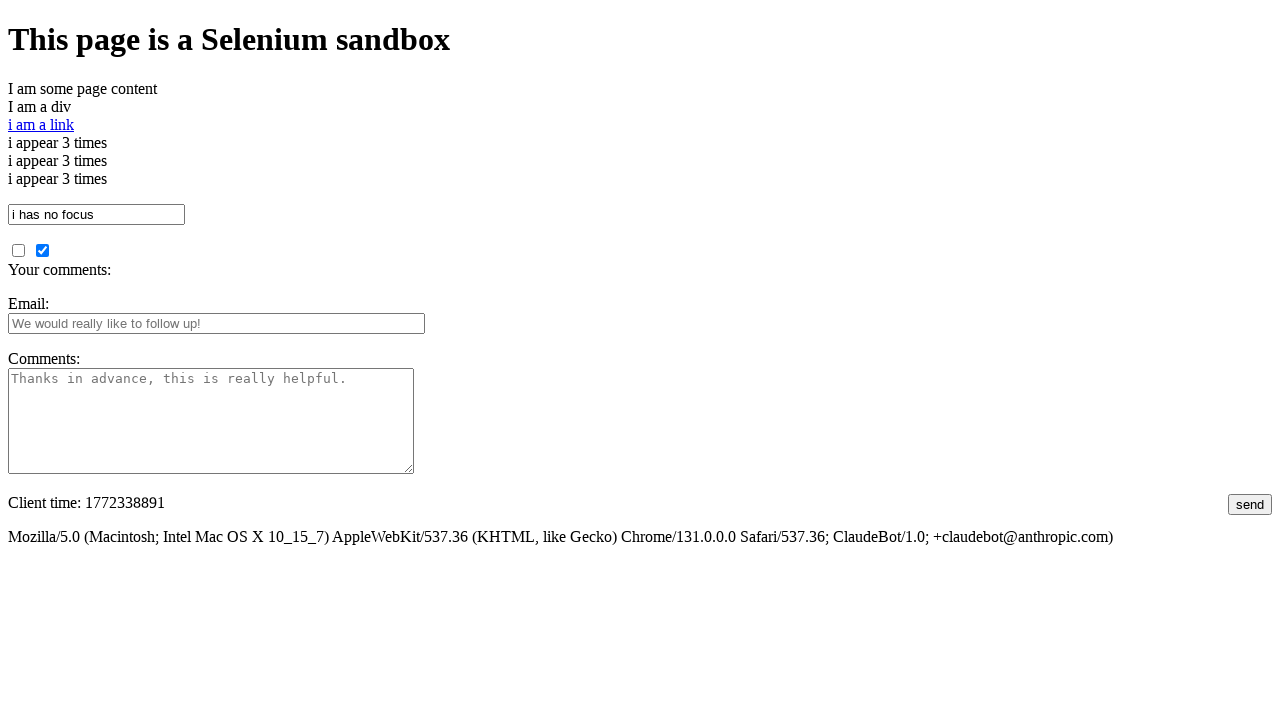